Tests dropdown selection functionality by selecting different states using visible text and value methods

Starting URL: https://practice.cydeo.com/dropdown

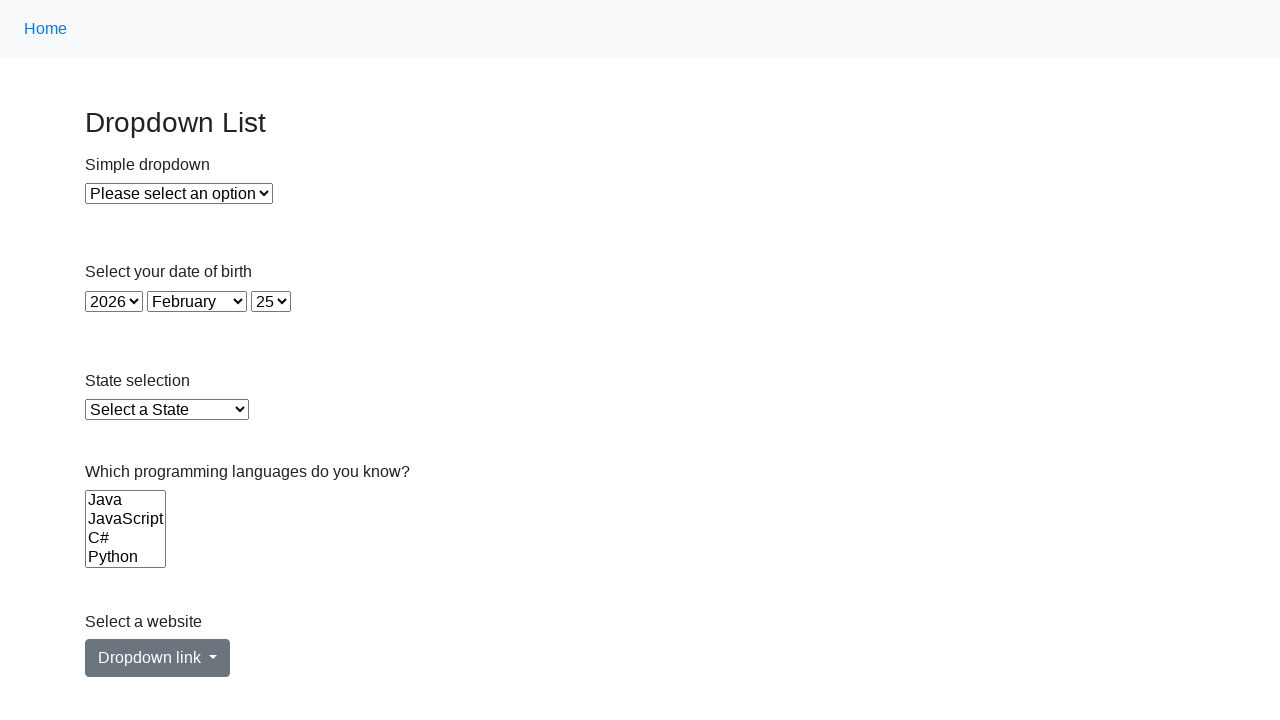

Located state dropdown element
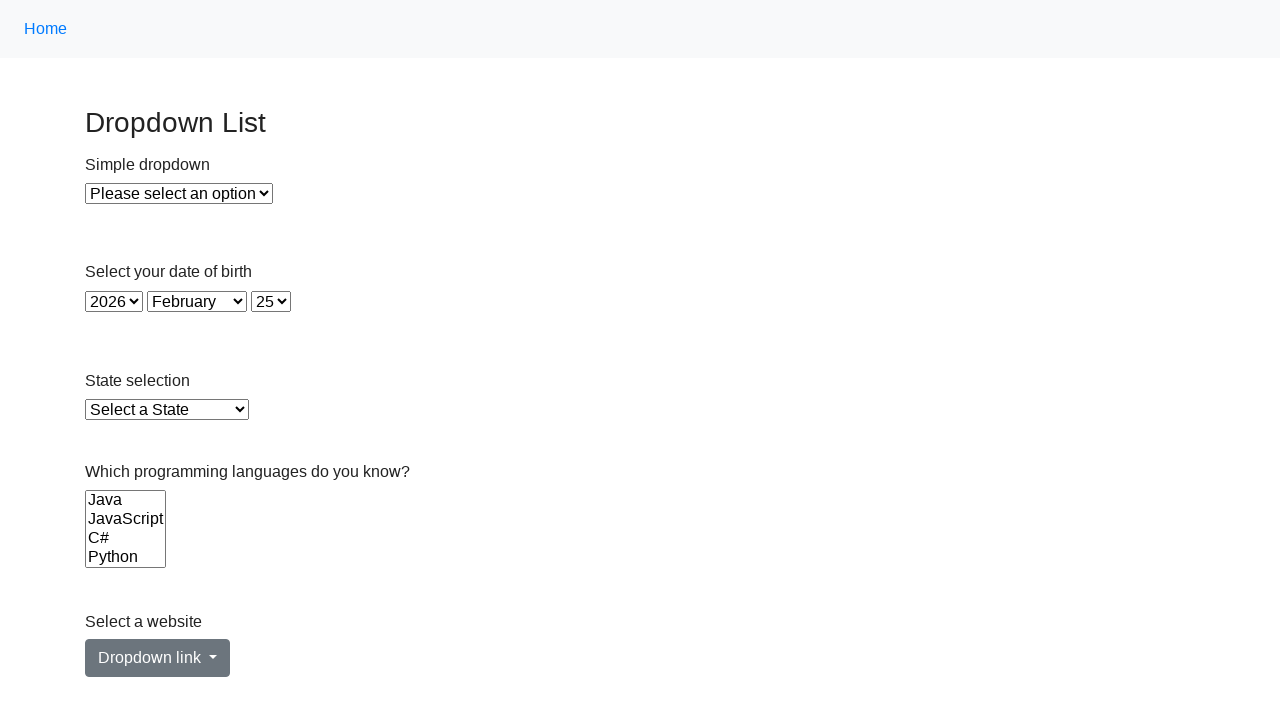

Selected Illinois from dropdown using visible text on select#state
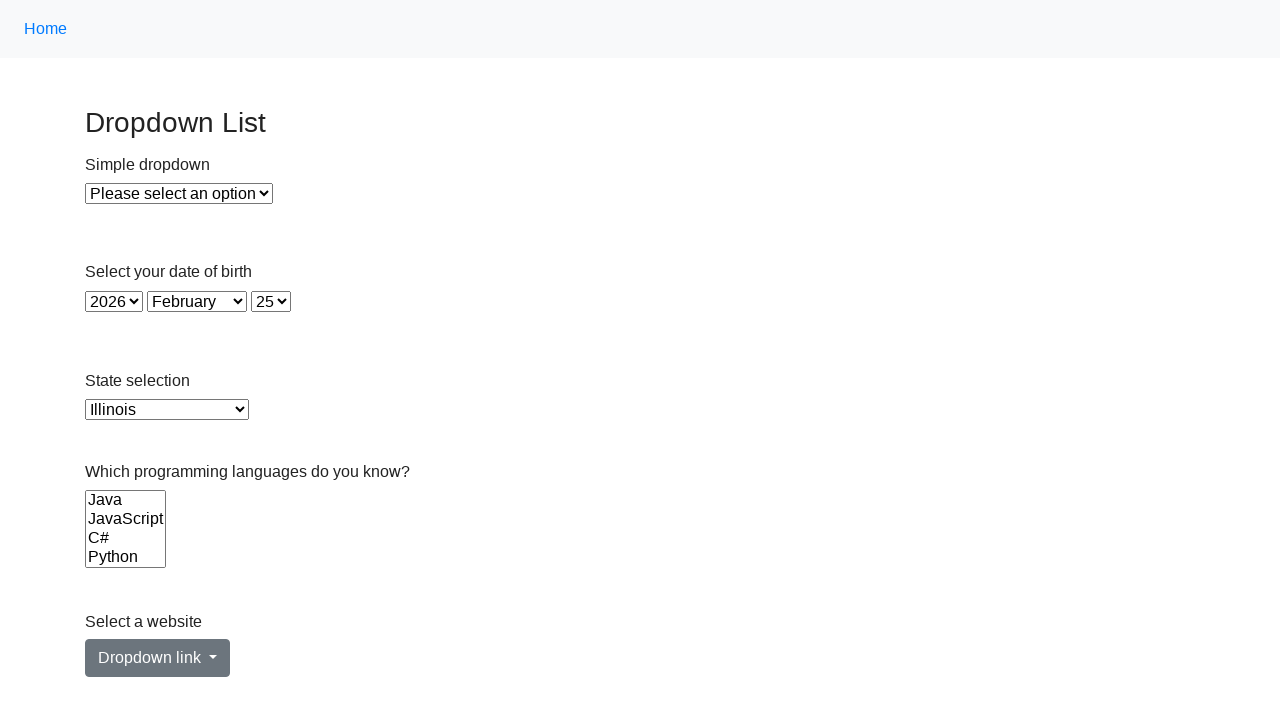

Selected Virginia from dropdown using value method on select#state
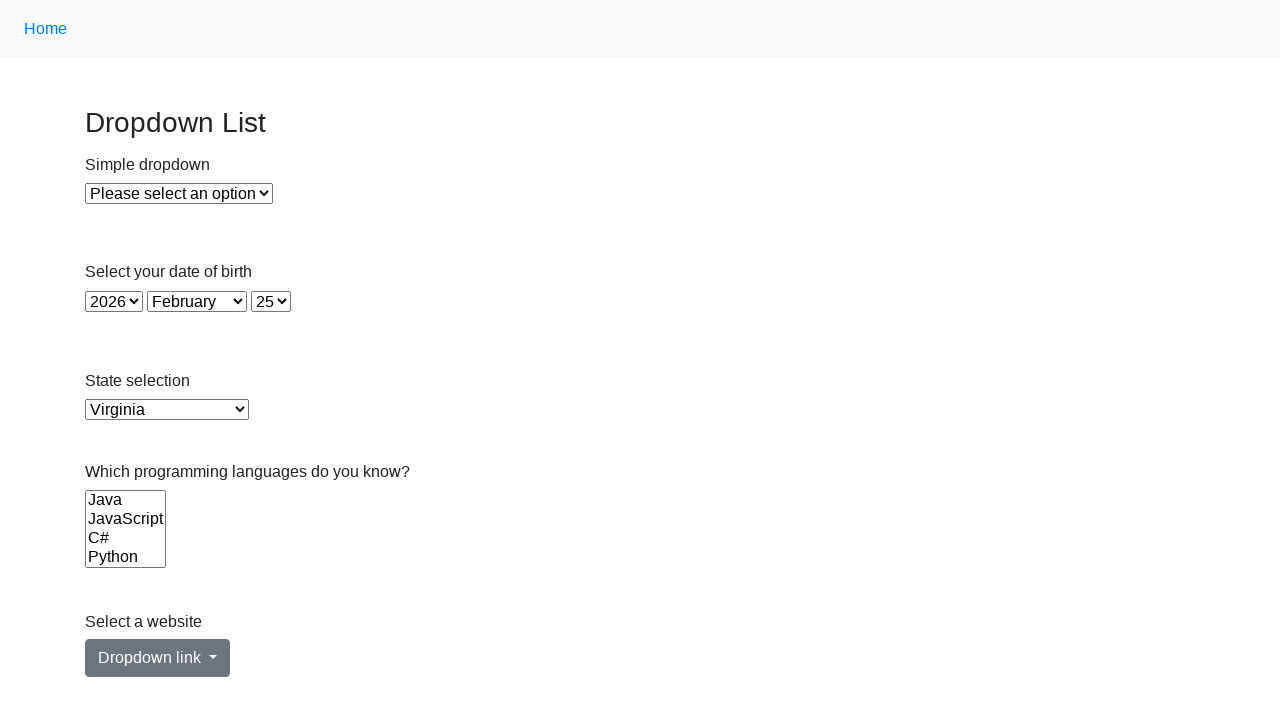

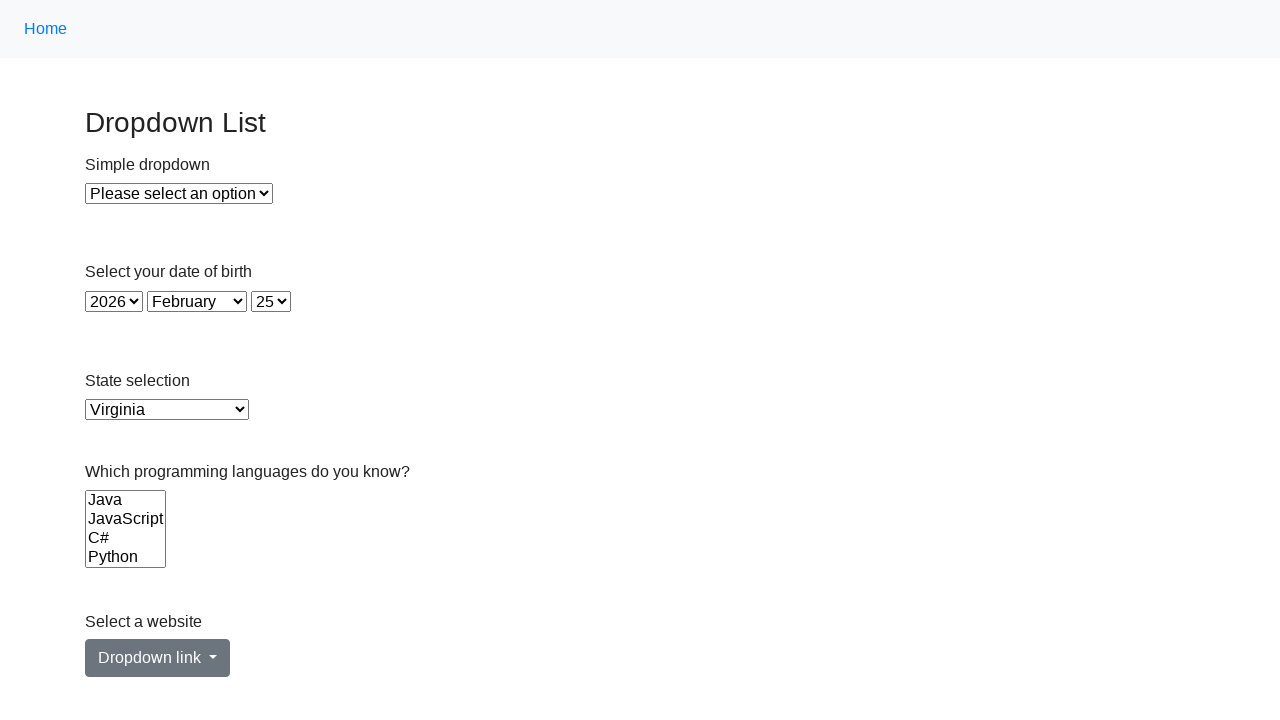